Tests registration form validation with invalid email format and verifies email validation error messages appear

Starting URL: https://alada.vn/tai-khoan/dang-ky.html

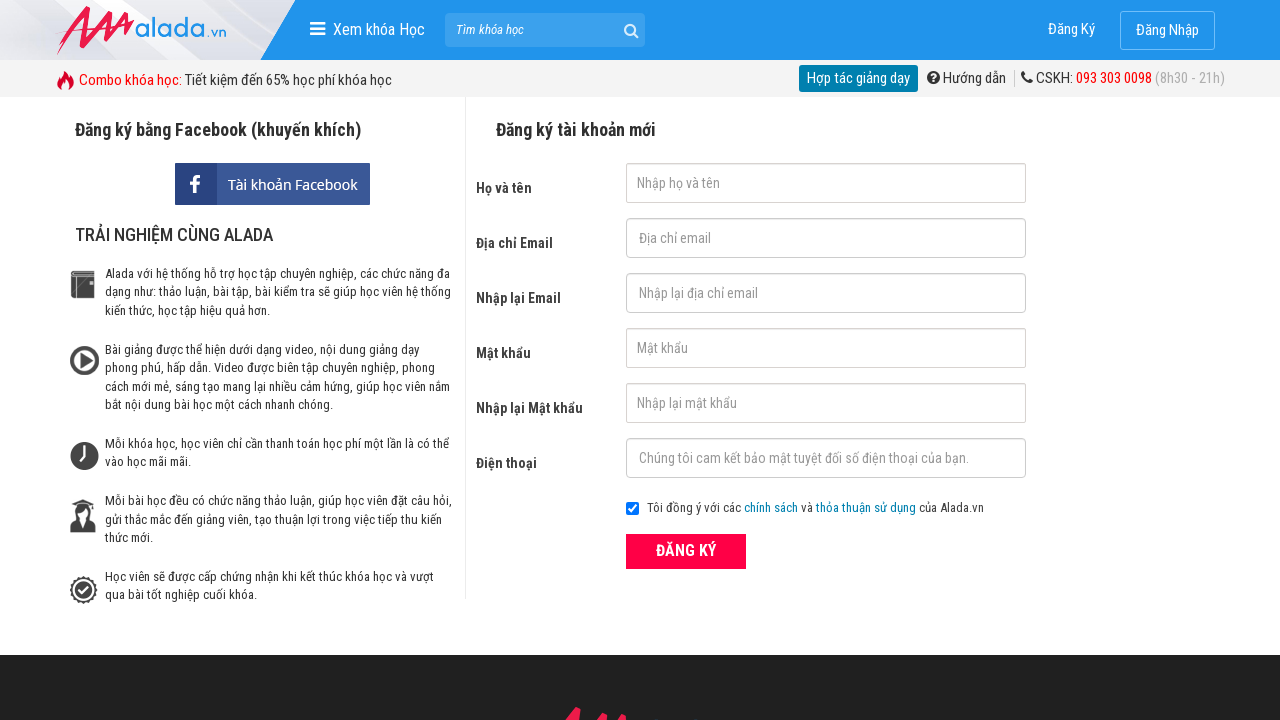

Filled first name field with 'abc' on //input[@id='txtFirstname']
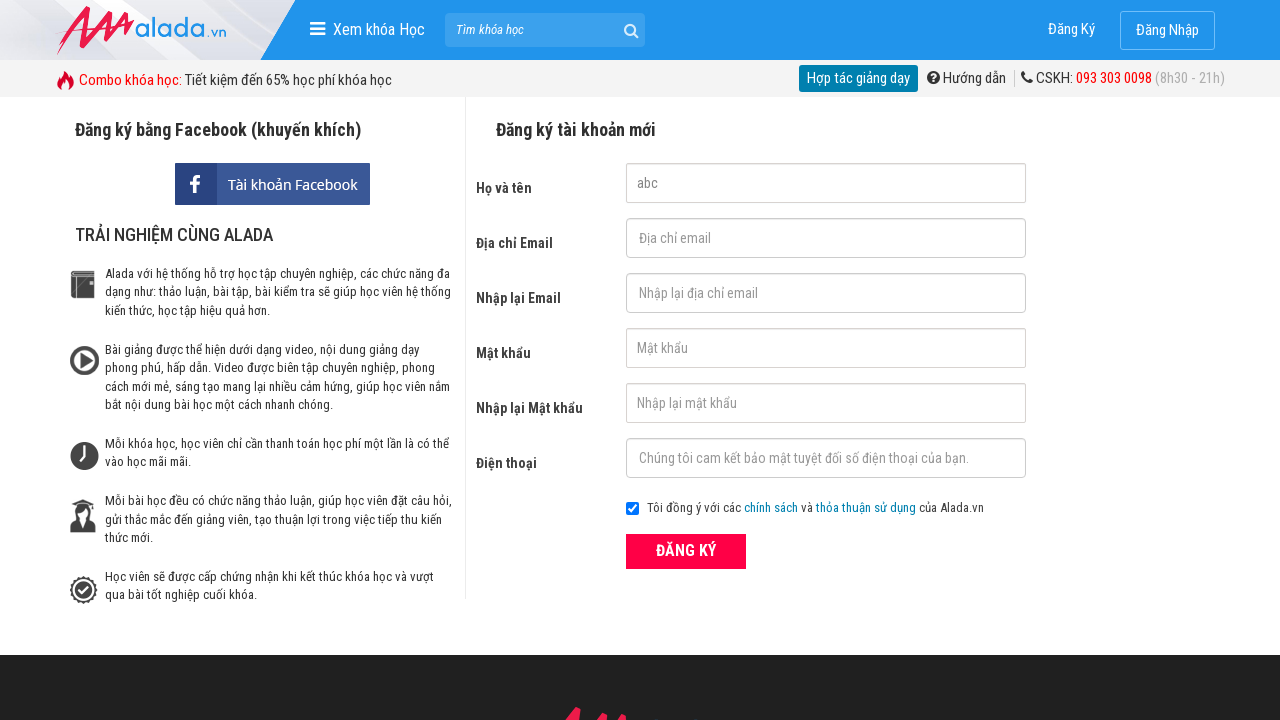

Filled email field with invalid format 'abc123' on //input[@id='txtEmail']
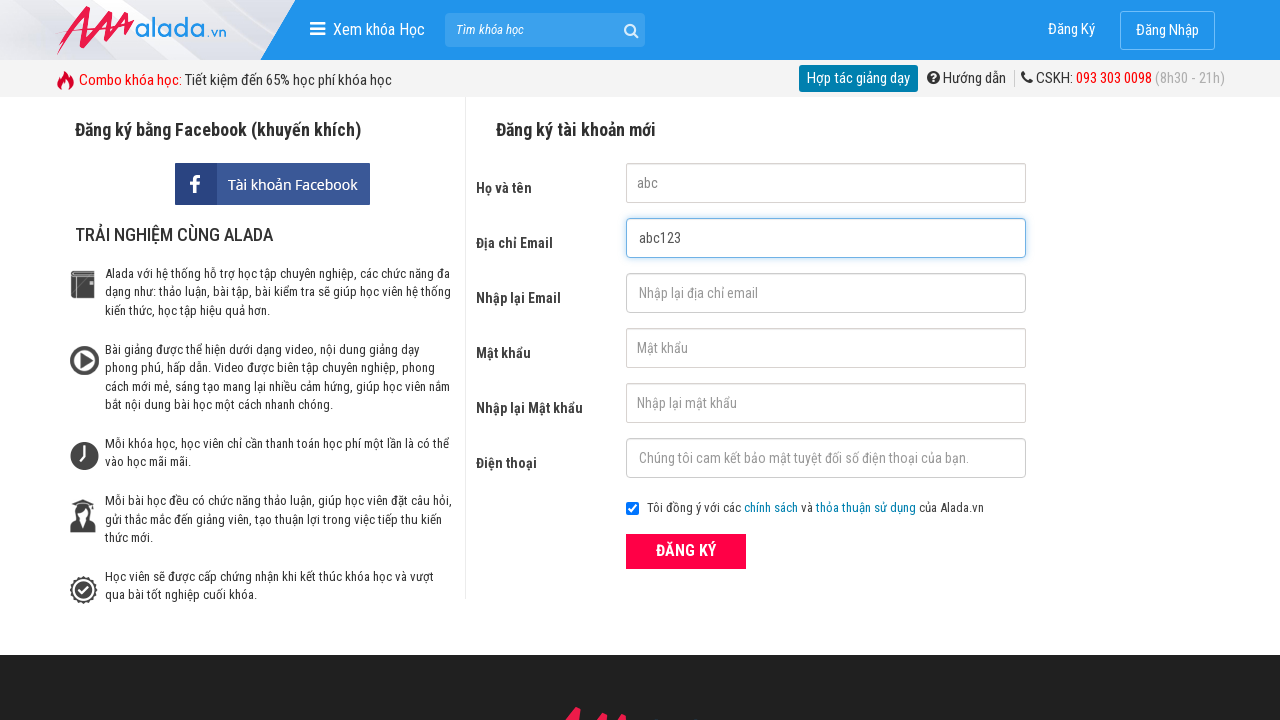

Filled confirm email field with 'abc123' on //input[@id='txtCEmail']
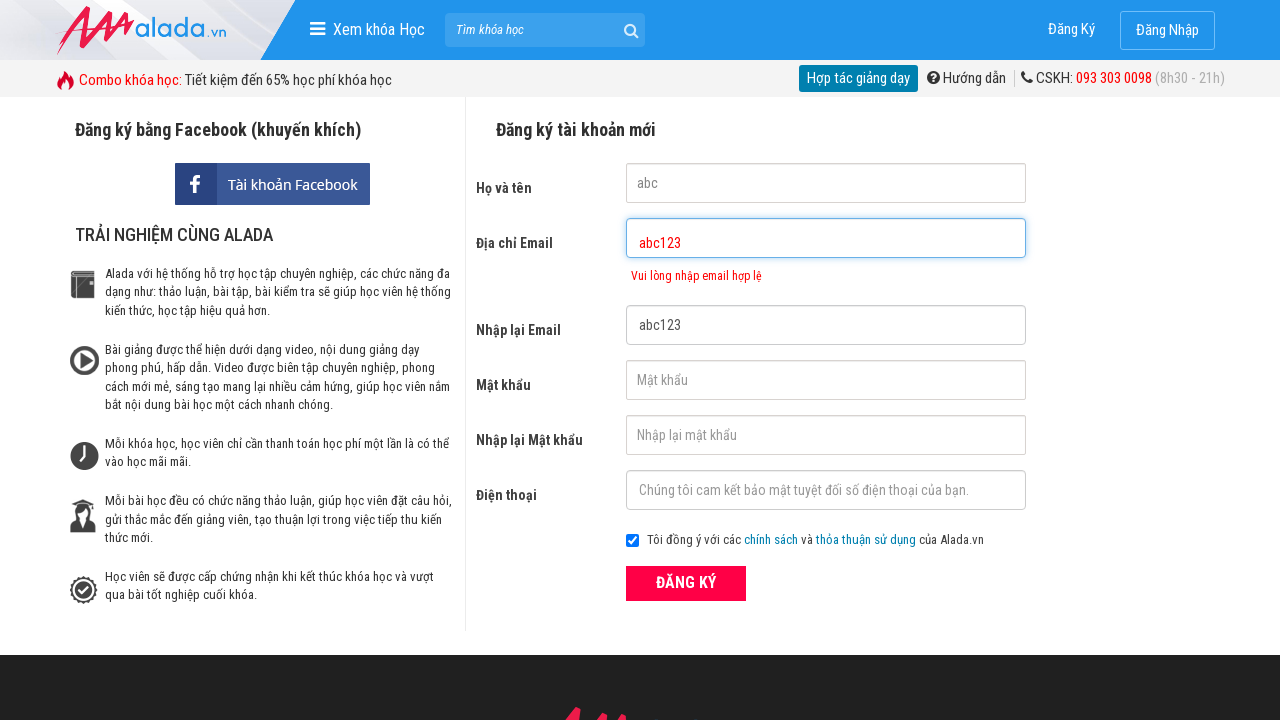

Filled password field with 'abc123' on //input[@id='txtPassword']
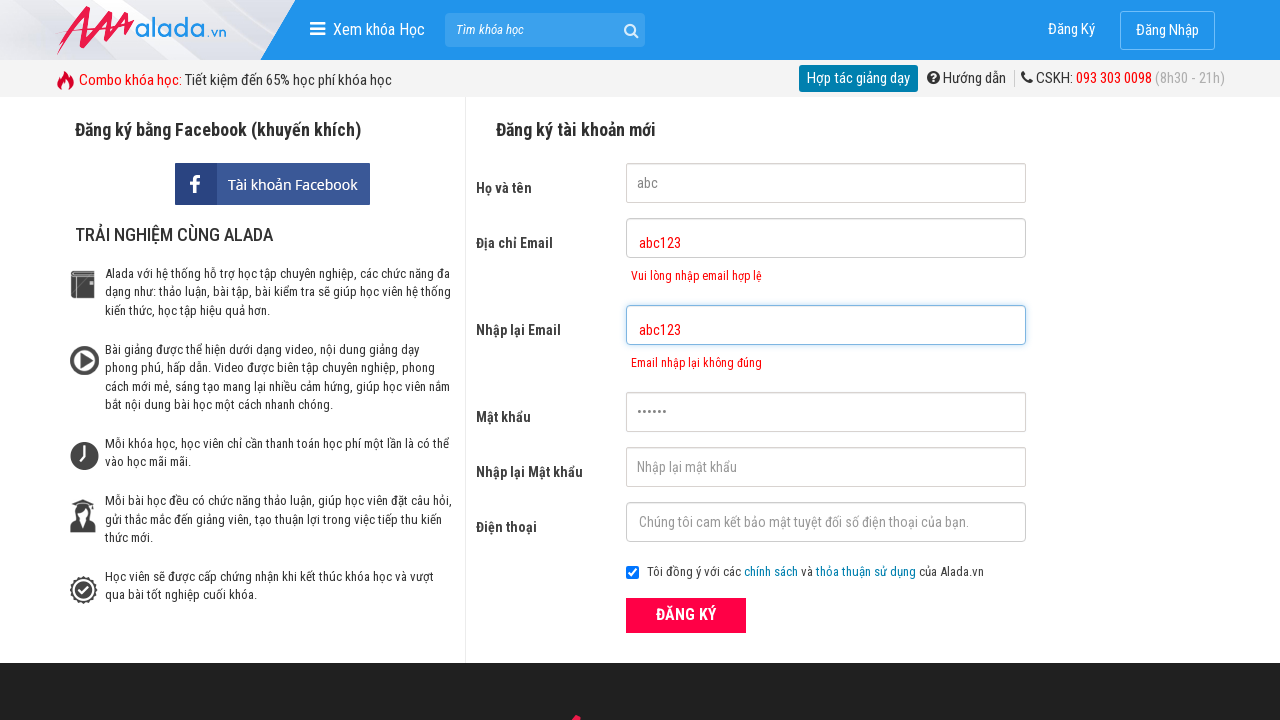

Filled confirm password field with 'abc123' on //input[@id='txtCPassword']
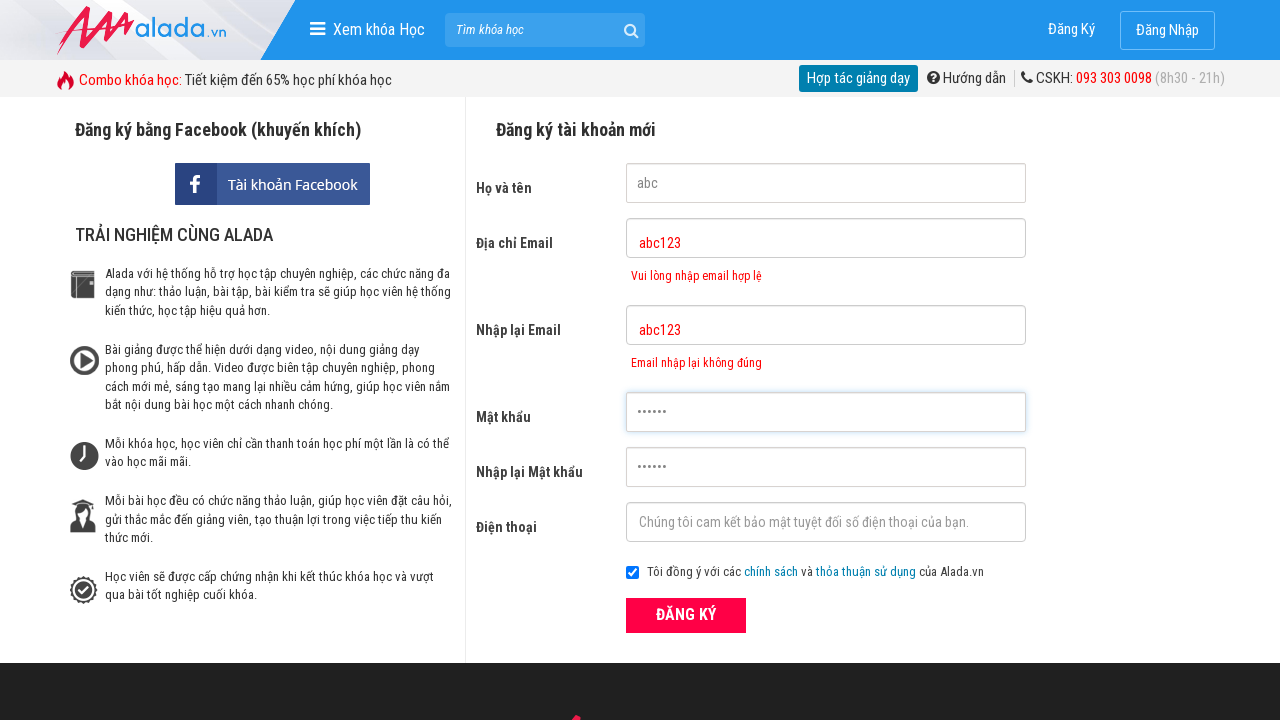

Filled phone field with '0123456789' on //input[@id='txtPhone']
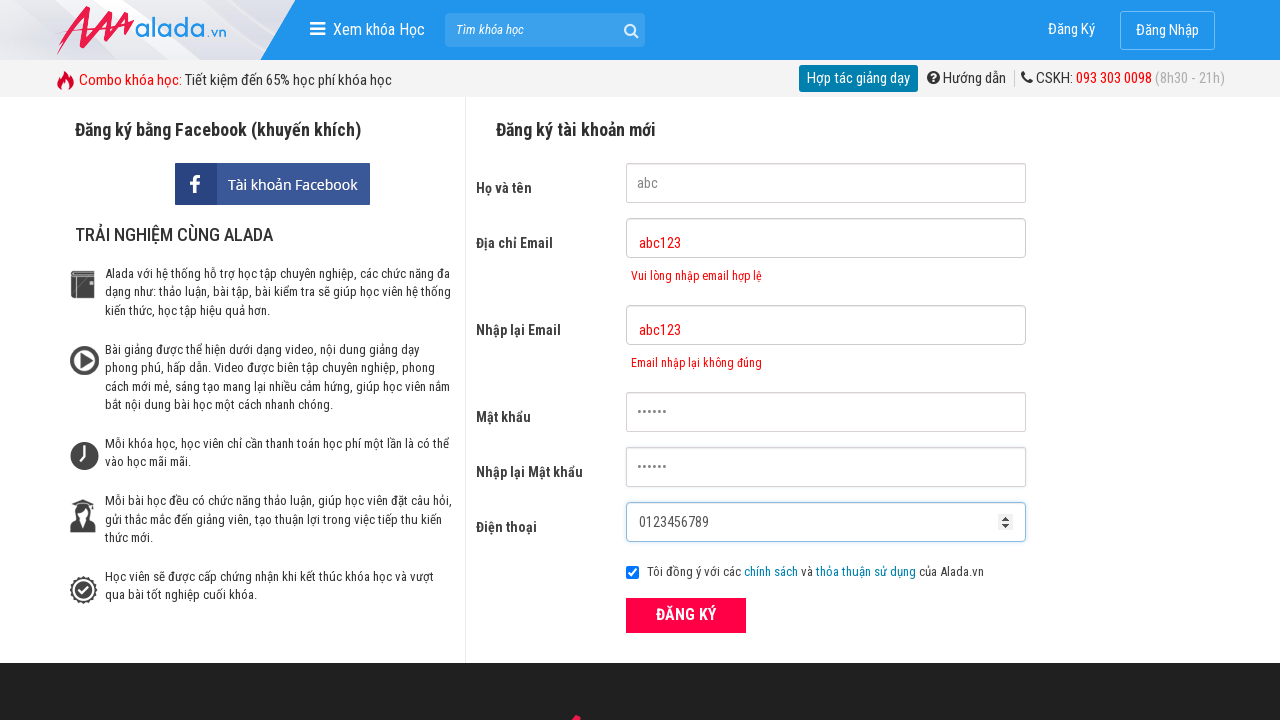

Clicked submit button to submit registration form at (686, 615) on xpath=//button[@class='btn_pink_sm fs16']
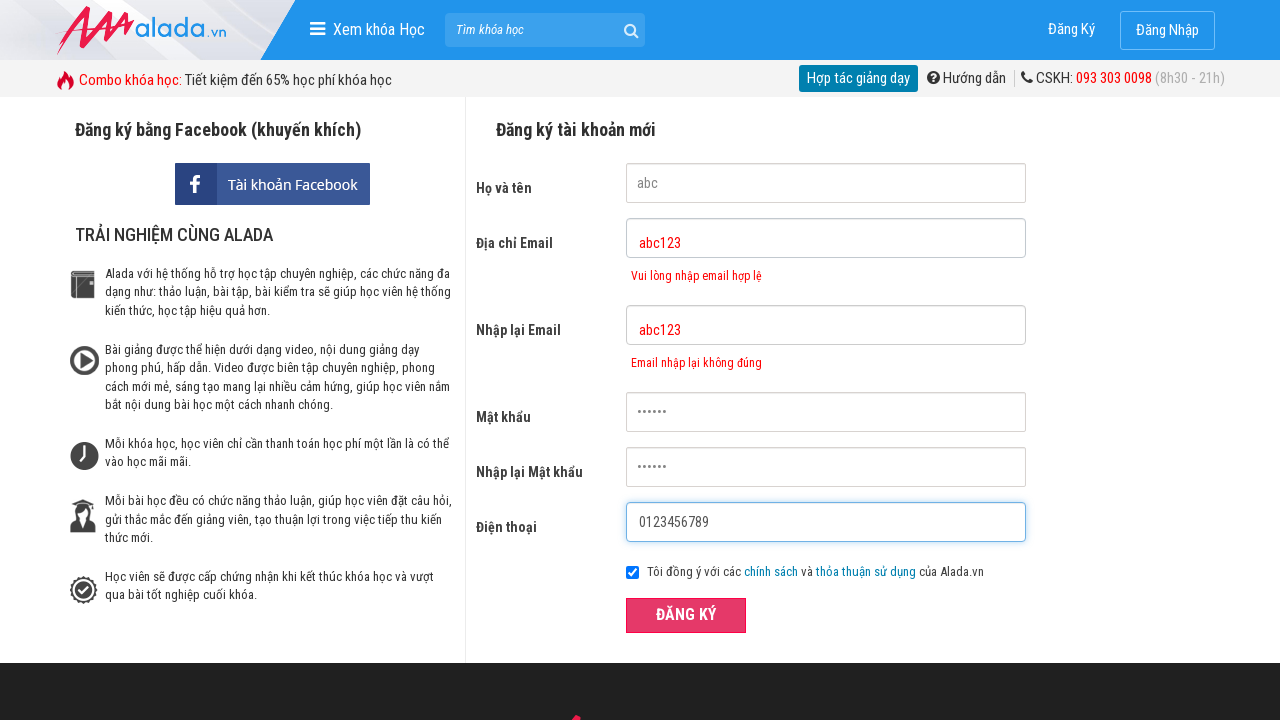

Waited for email validation error message to appear
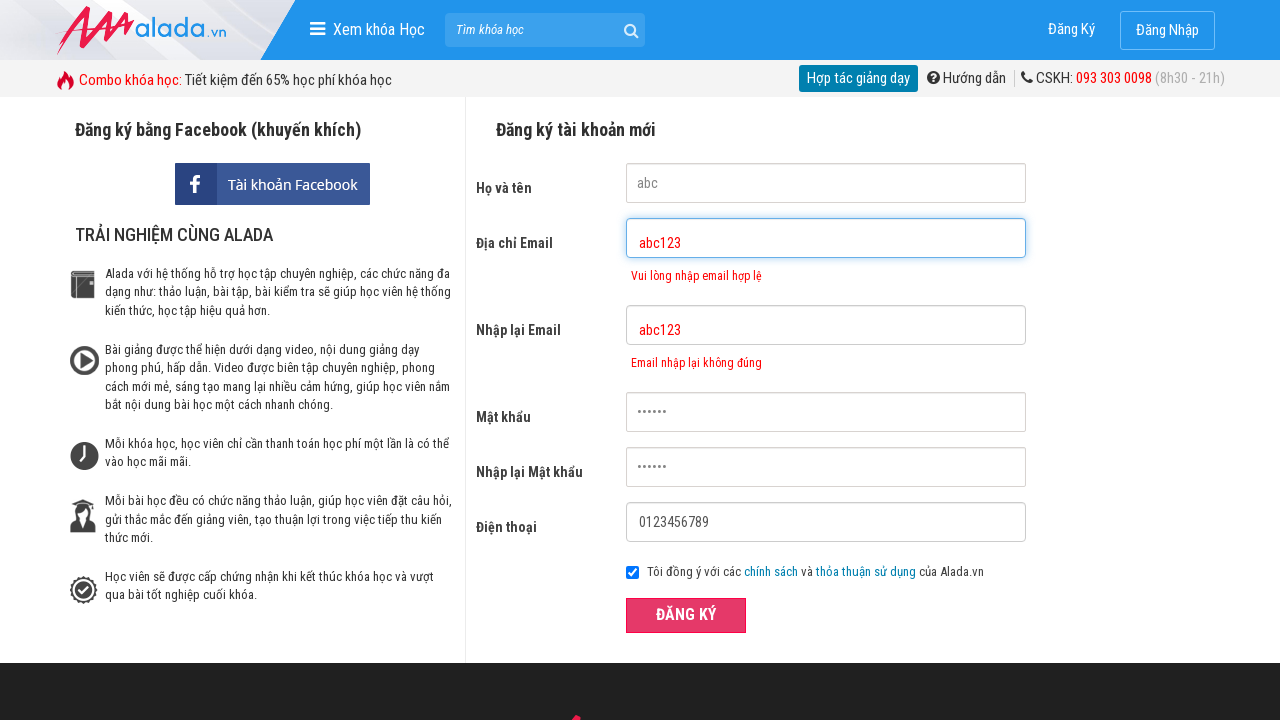

Verified email validation error message is visible
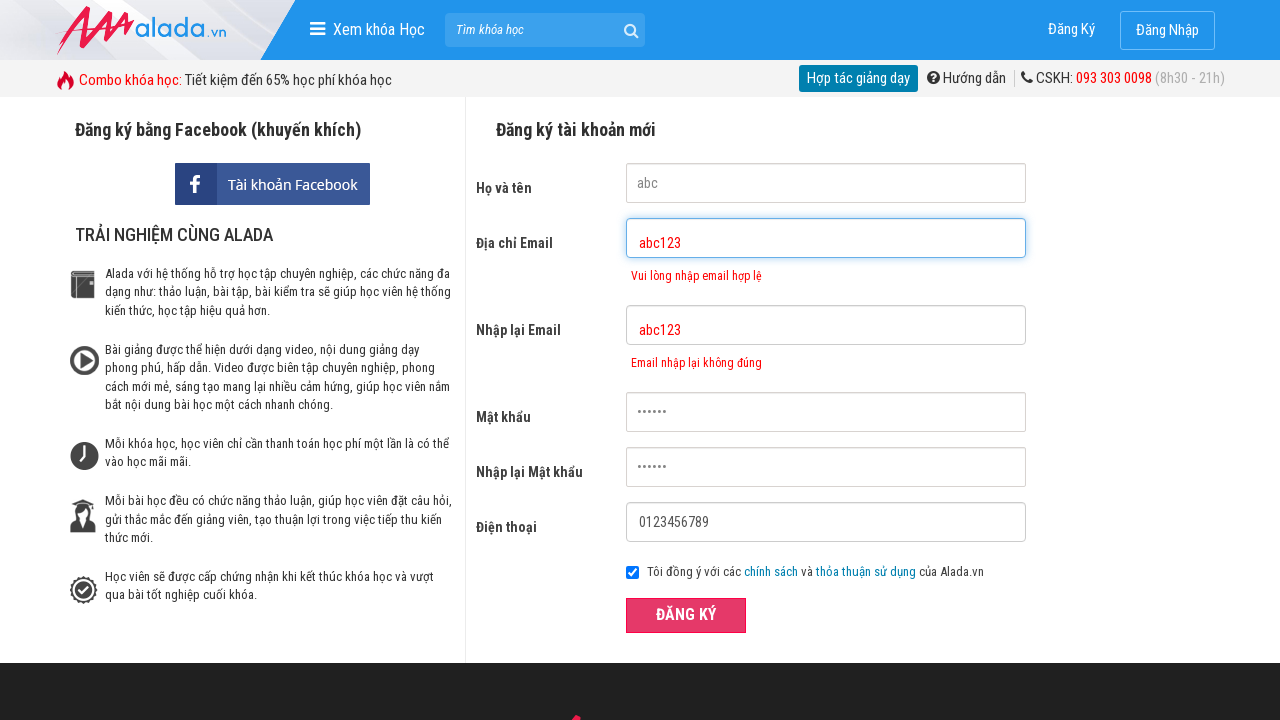

Verified confirm email validation error message is visible
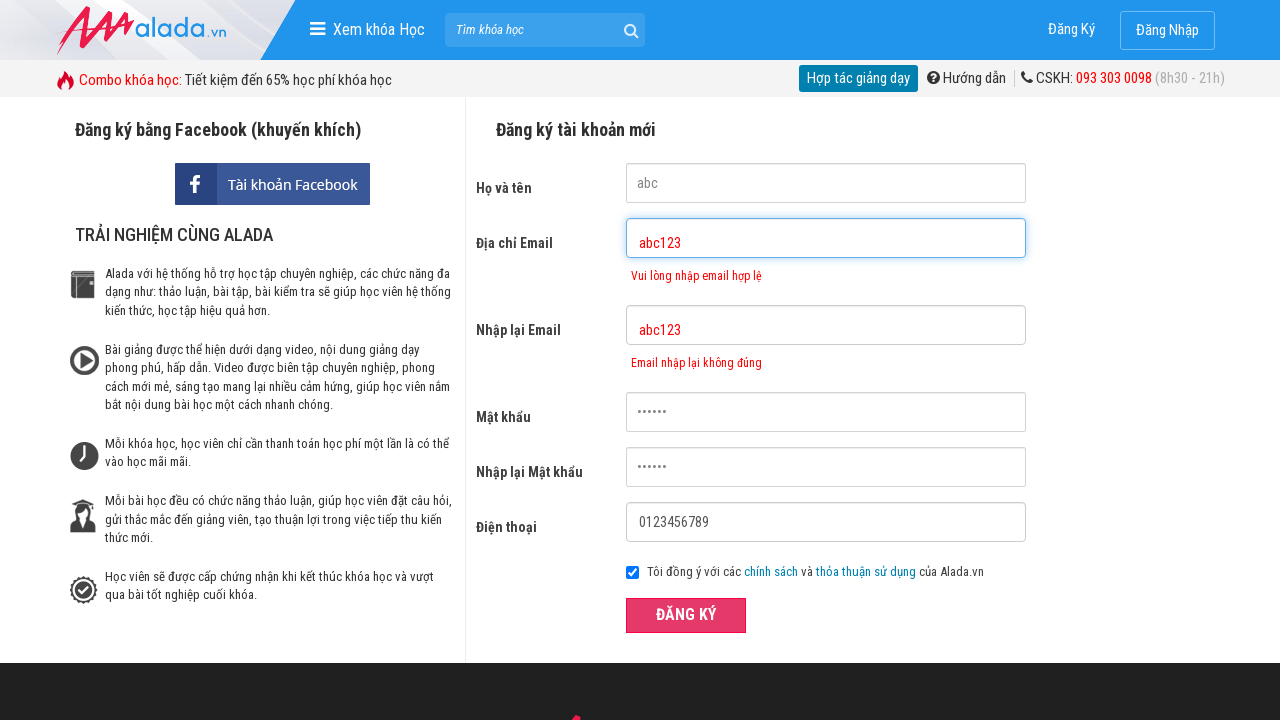

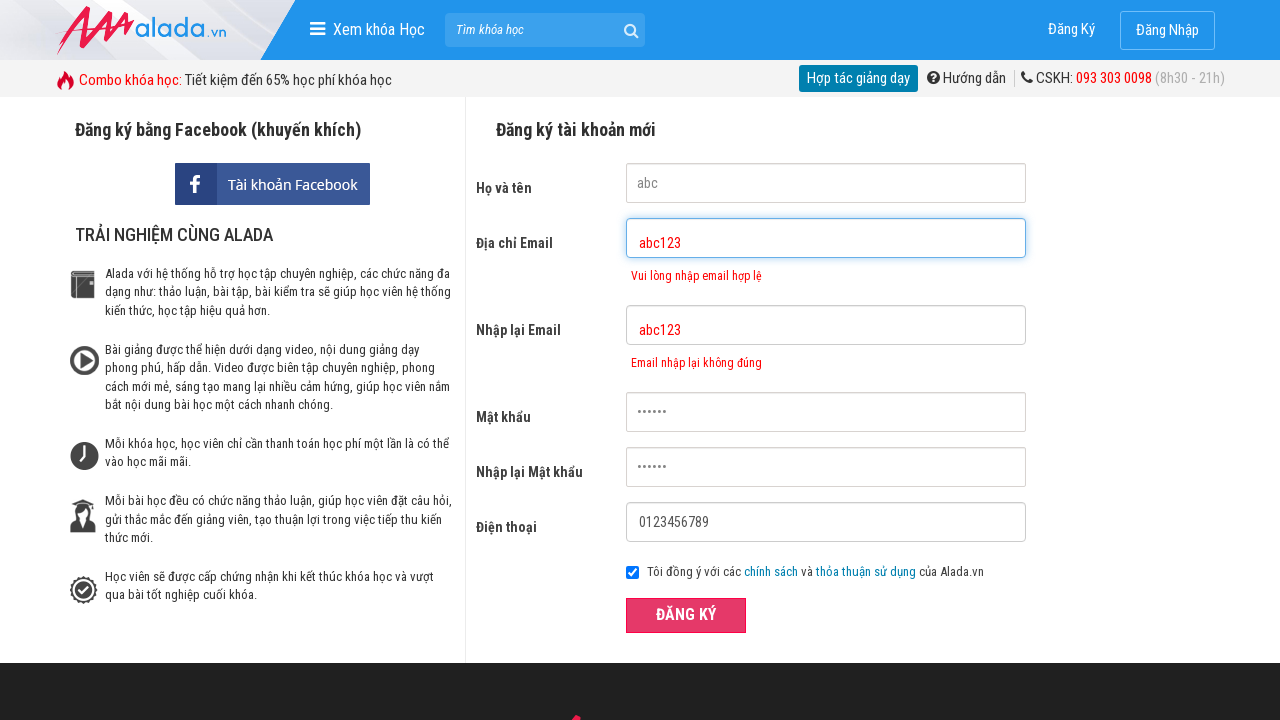